Tests XPath sibling and parent traversal by locating buttons in the header using following-sibling and parent axis selectors, verifying the elements can be found and their text retrieved.

Starting URL: https://rahulshettyacademy.com/AutomationPractice/

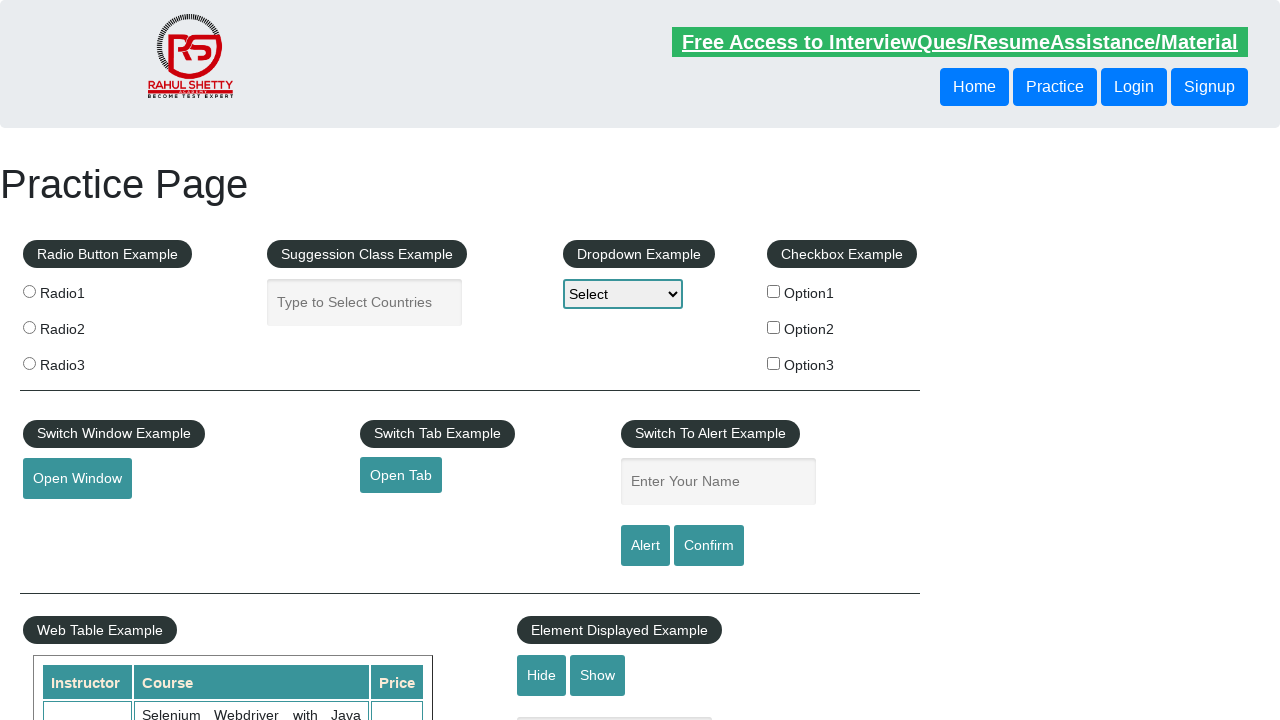

Navigated to AutomationPractice page
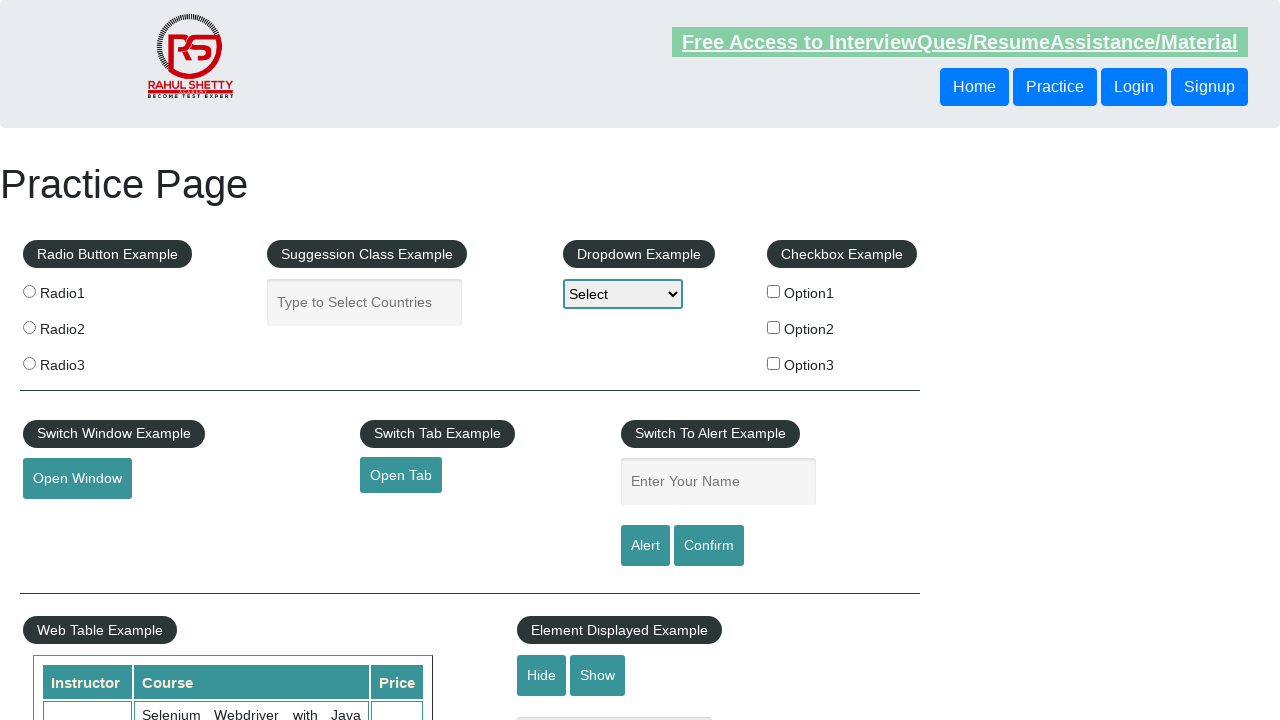

Located button using following-sibling XPath selector
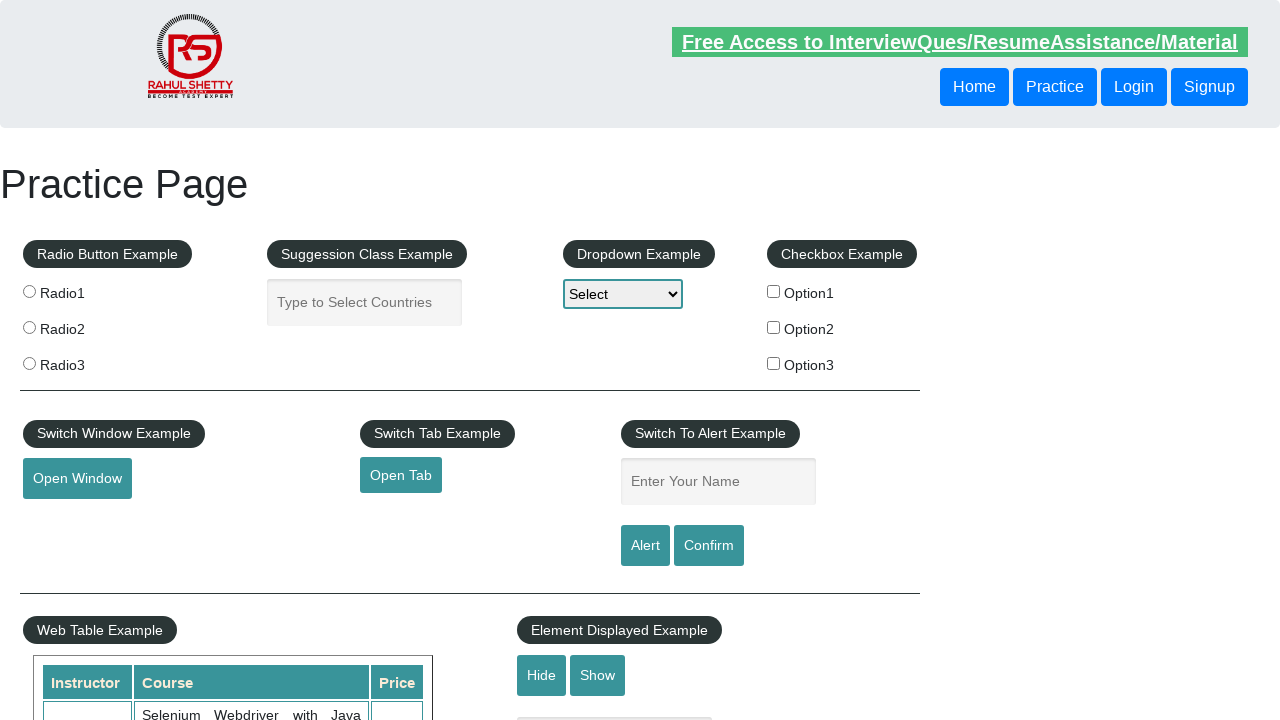

Waited for sibling button to be visible
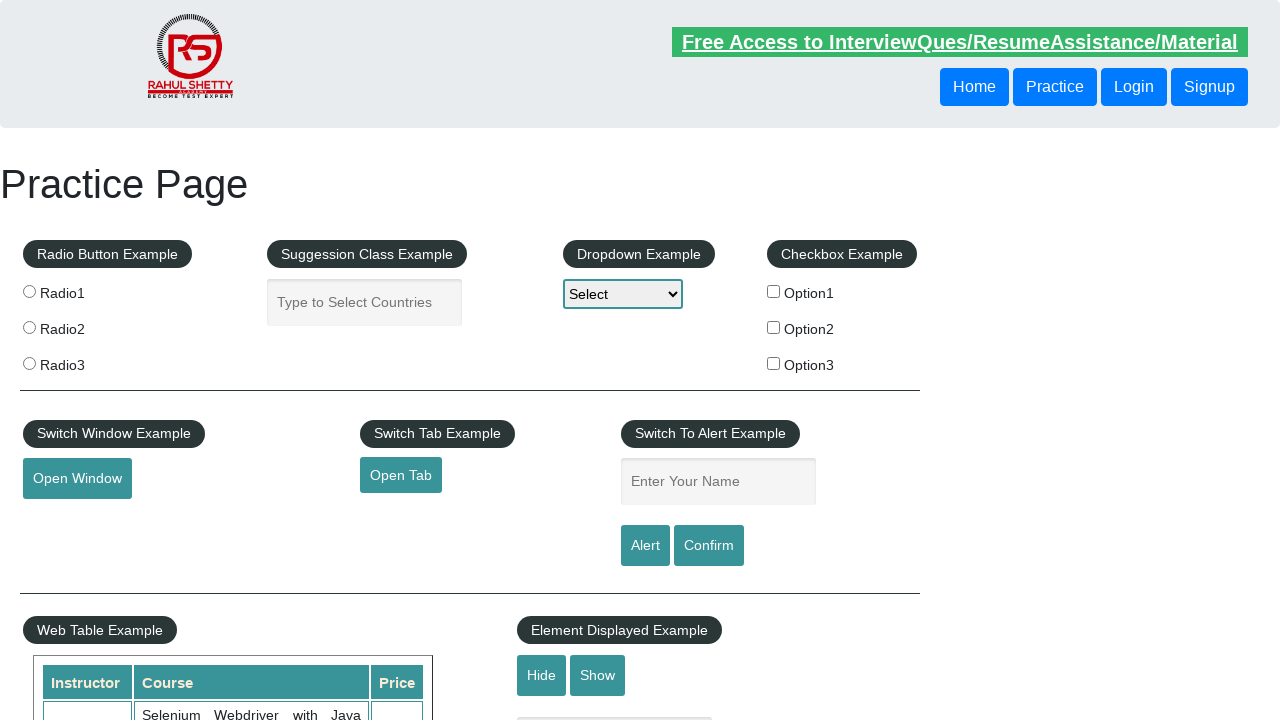

Retrieved text from sibling button: 'Login'
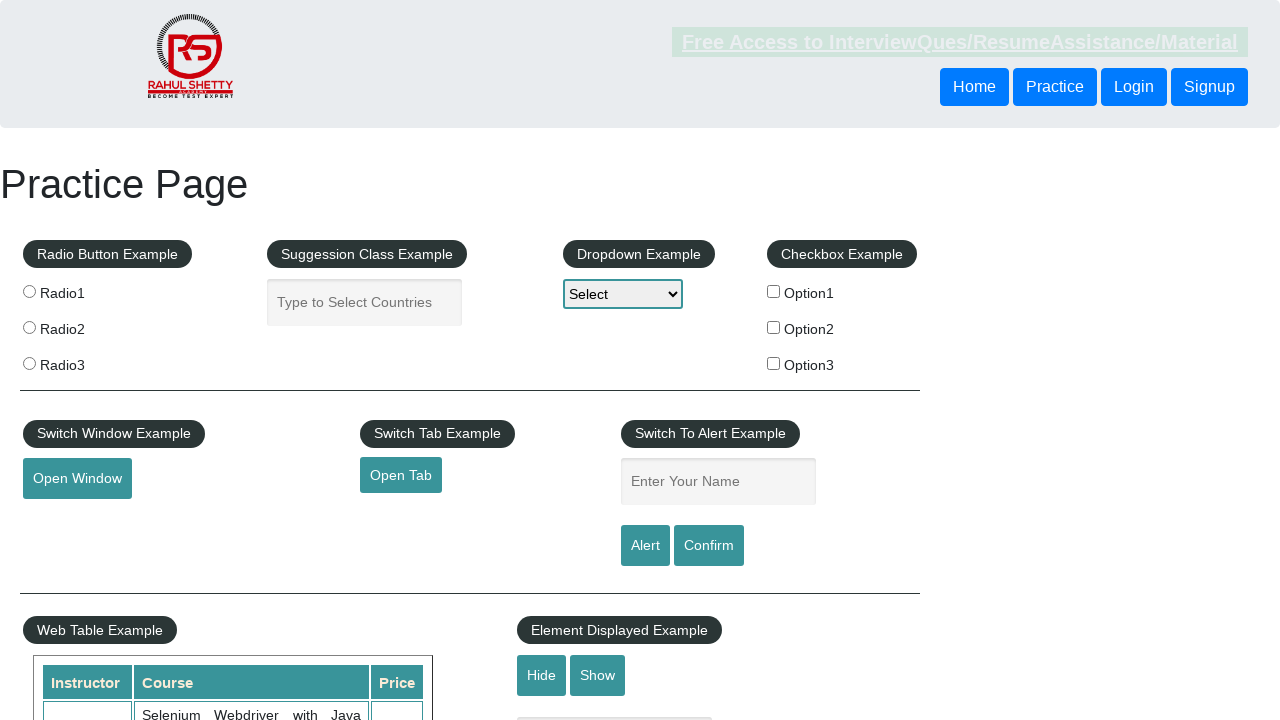

Located button using parent axis XPath selector
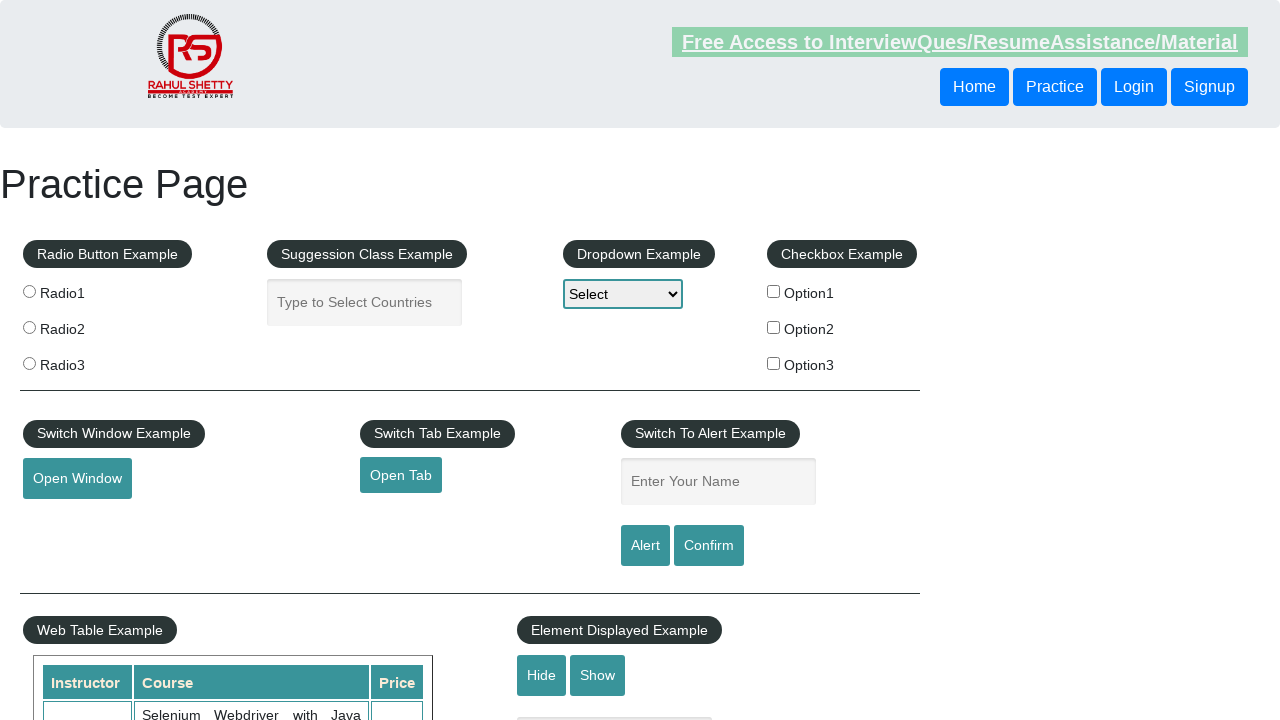

Retrieved text from parent traversal button: 'Login'
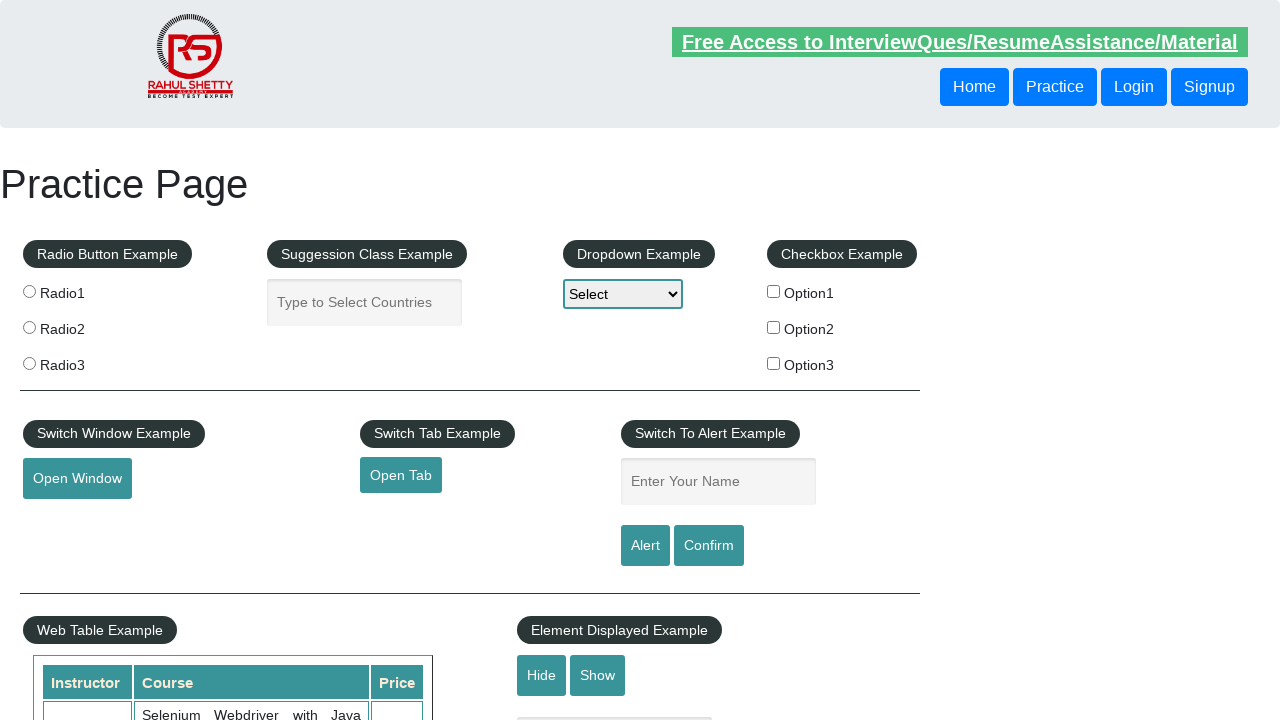

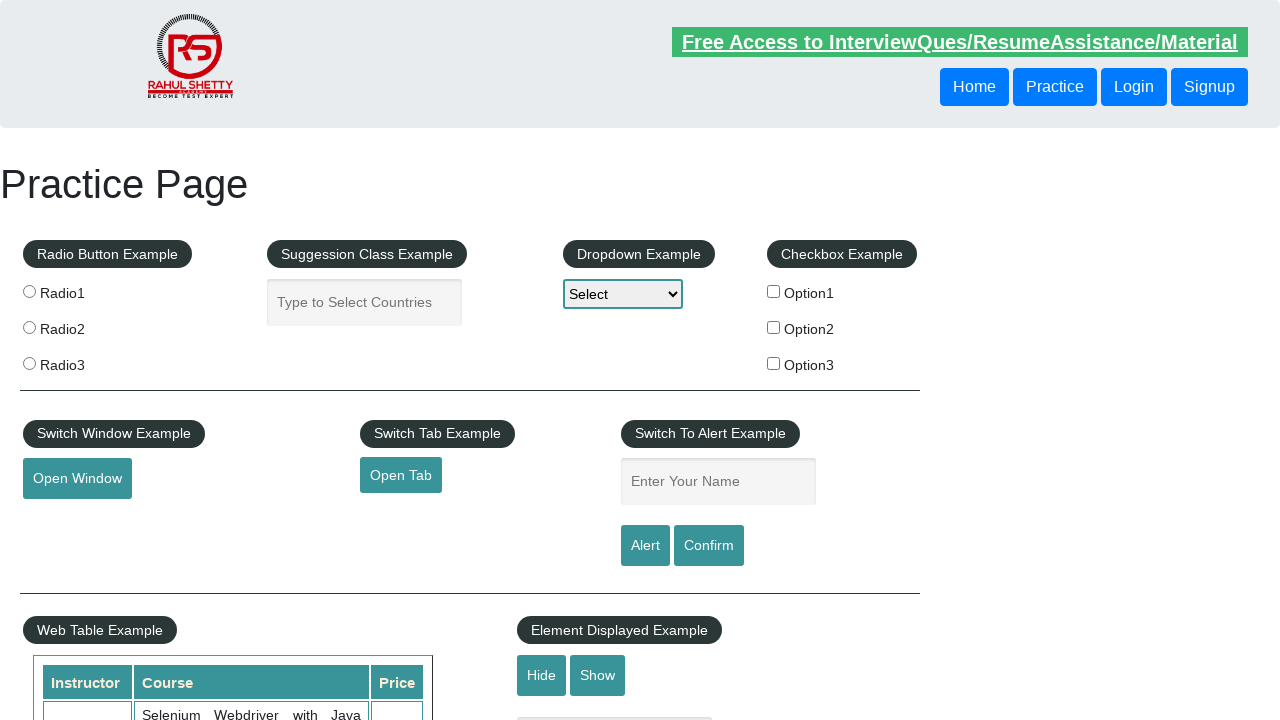